Demonstrates CSS selector usage by filling form fields on a Selenium practice page, then navigates to a second form page and fills another password field using nested CSS selectors.

Starting URL: https://proleed.academy/exercises/selenium/selenium-element-id-locators-practice-form.php

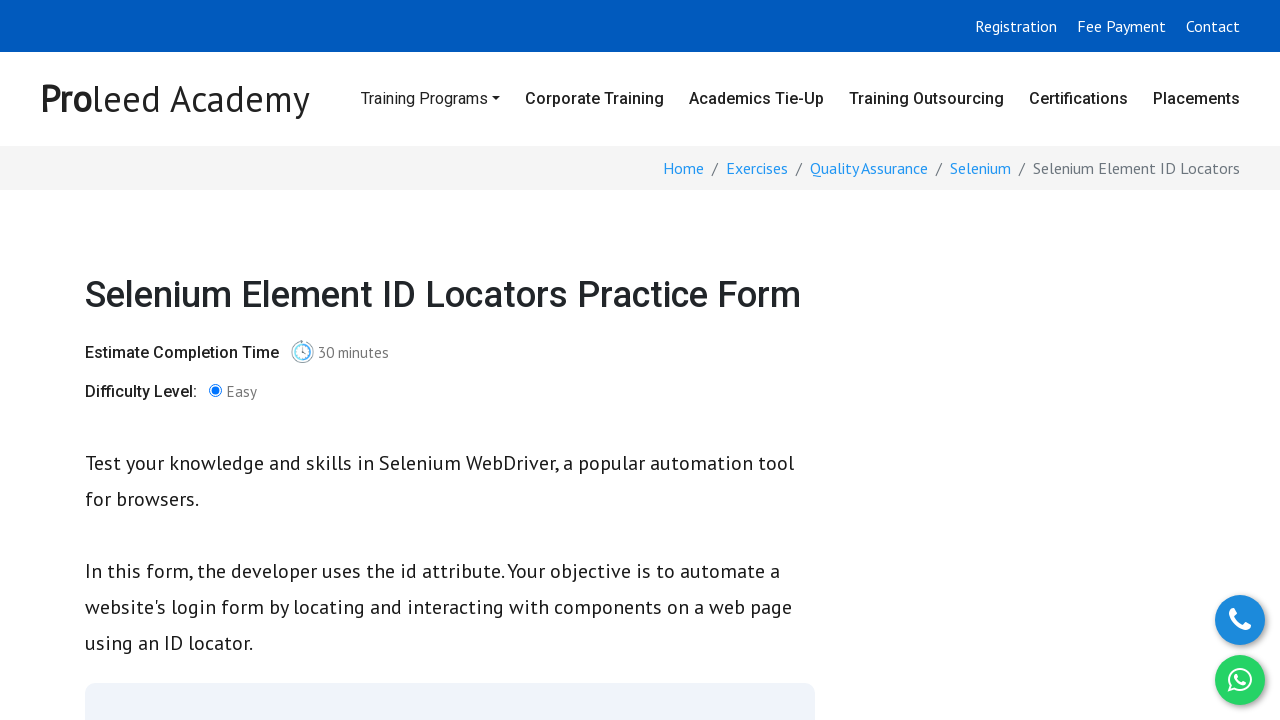

Filled email field with 'test@gmail.com' using CSS selector on #email
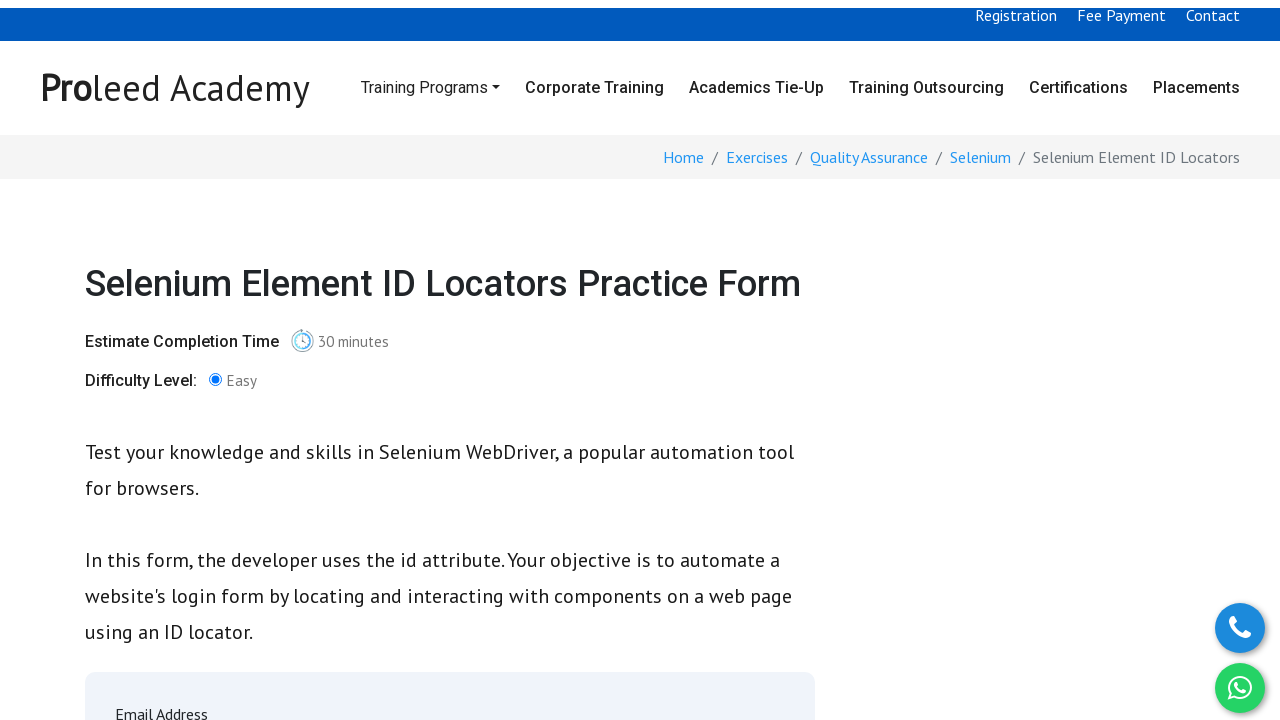

Filled password field with 'TestPassword' using CSS selector on #password
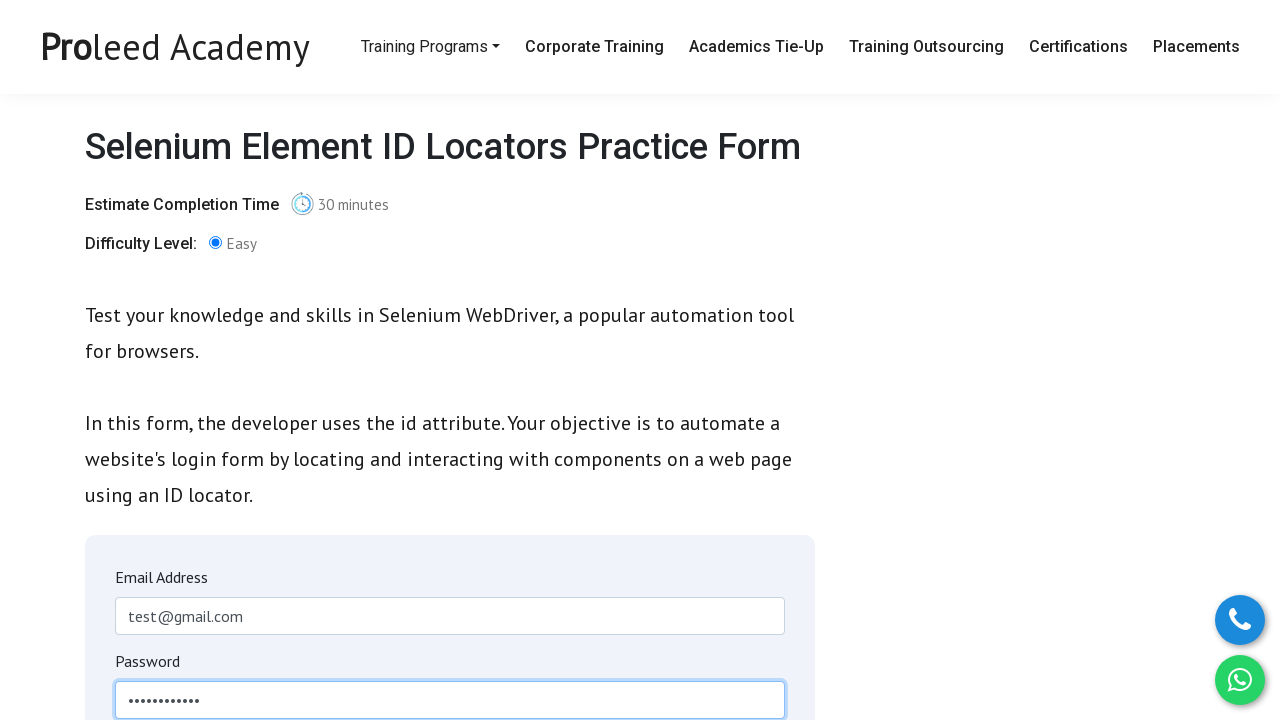

Navigated to second form page at https://www.selenium.dev/selenium/web/web-form.html
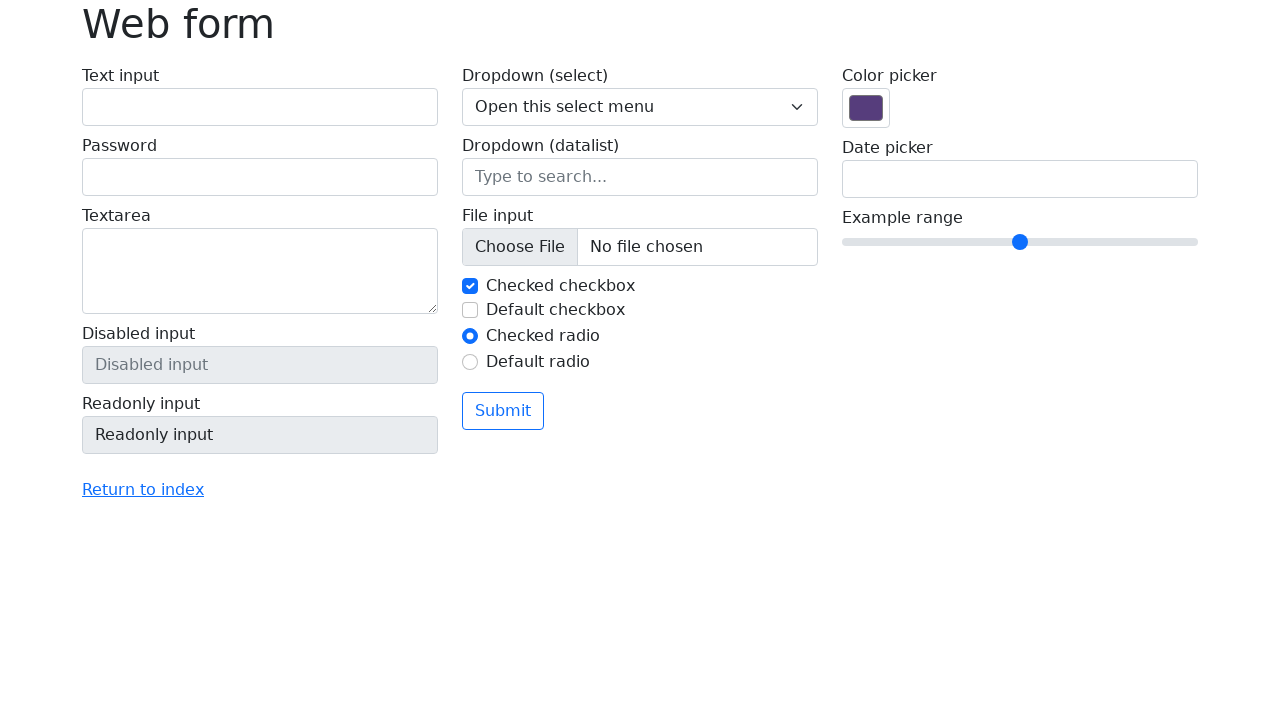

Filled password field with 'TestPasswordTwo' using nested CSS selector on body > main > div > form > div > div:nth-child(1) > label:nth-child(2) > input
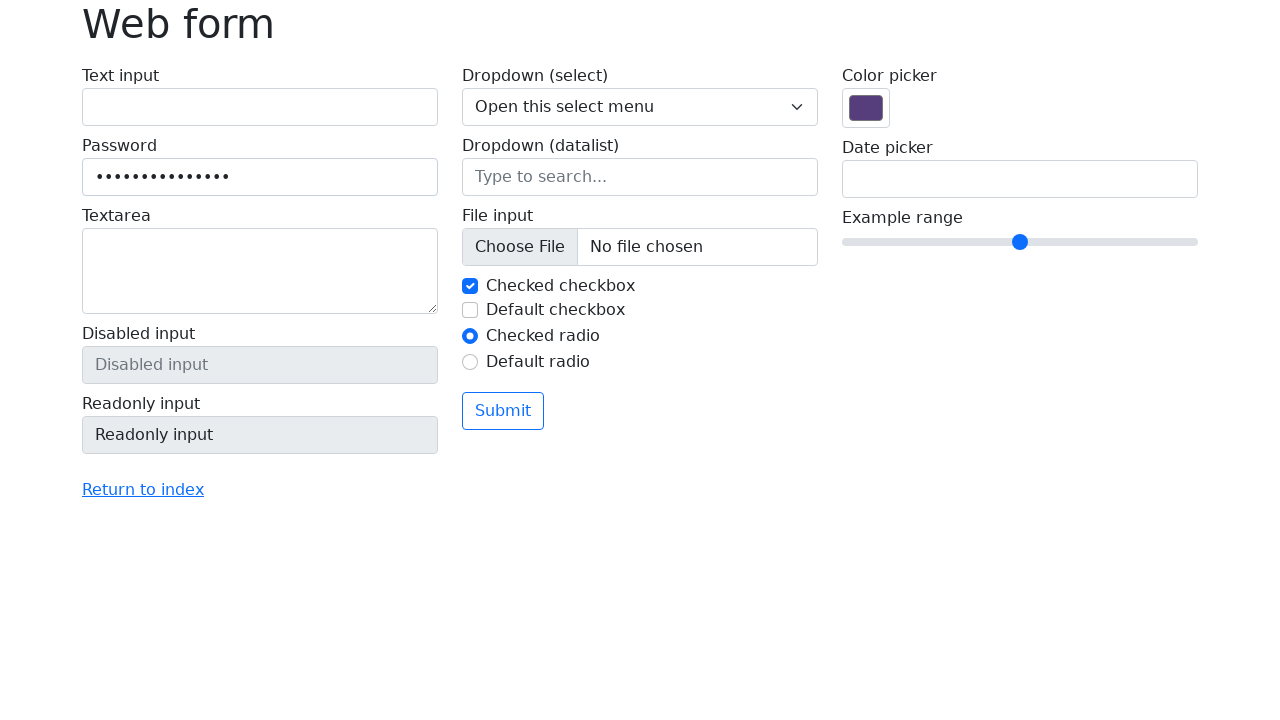

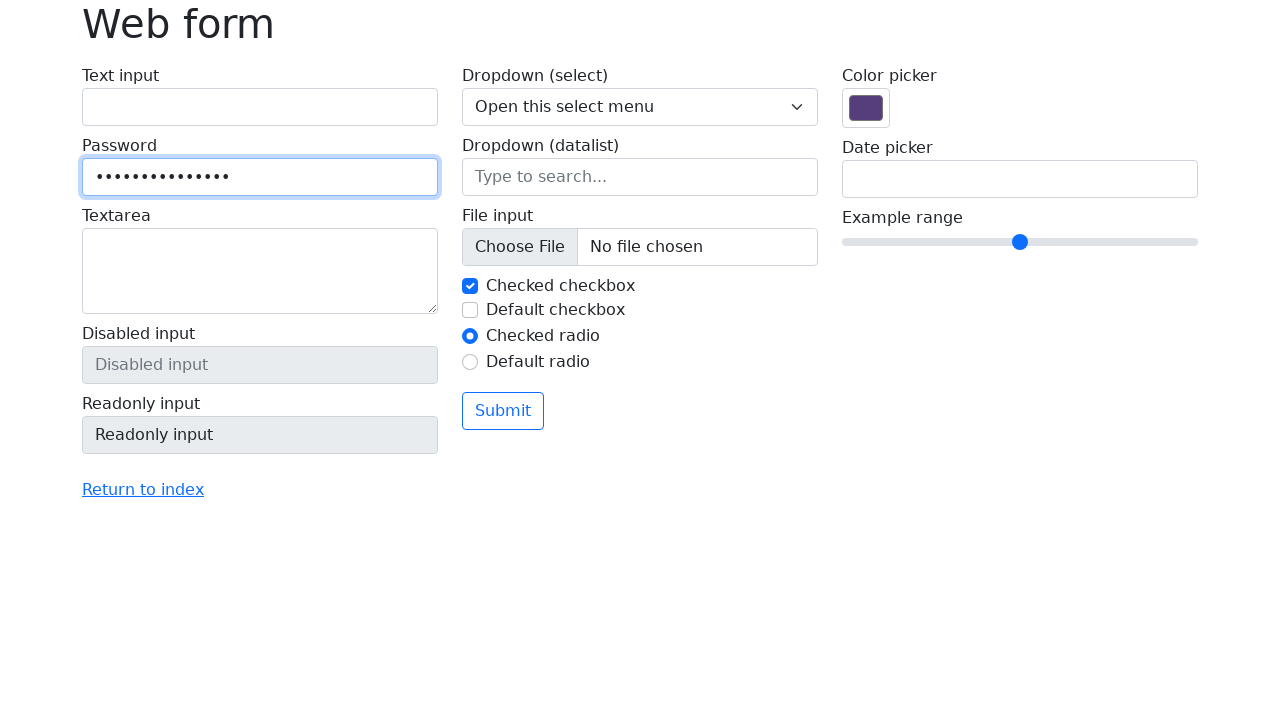